Tests prompt popup functionality by clicking to open a prompt alert, entering text into it, and accepting the alert

Starting URL: https://demo.automationtesting.in/Alerts.html

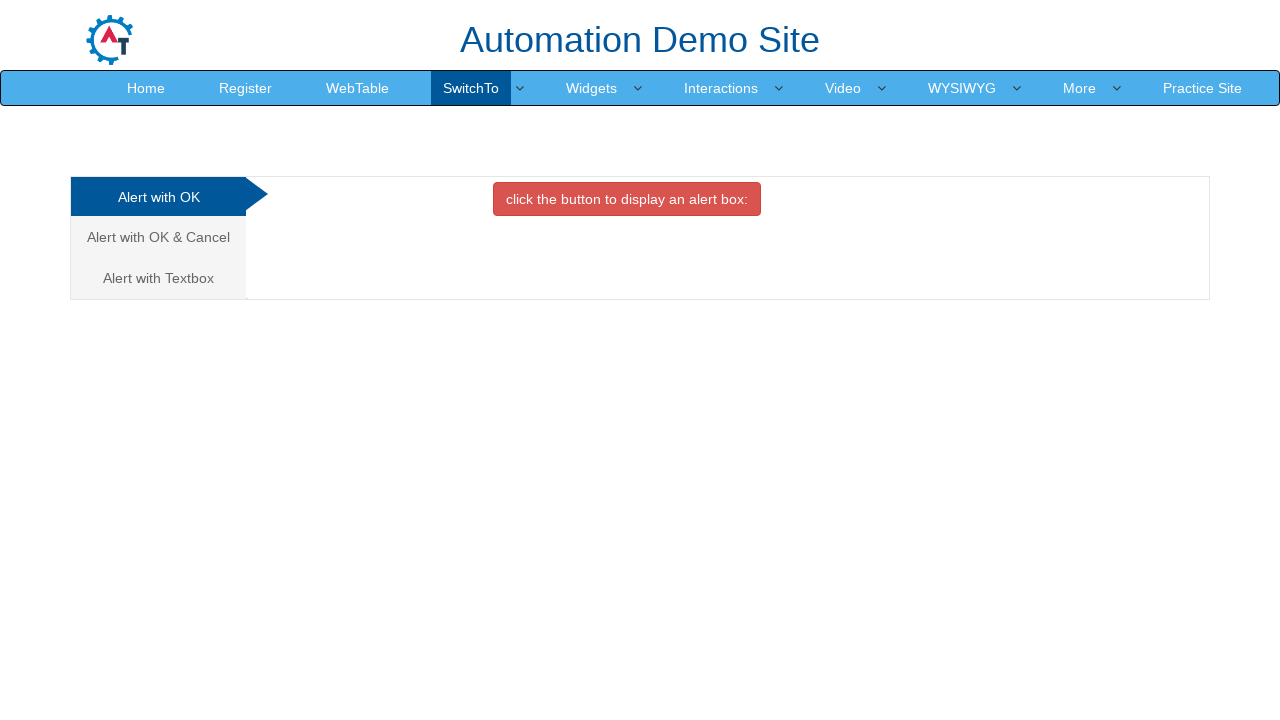

Clicked on 'Alert with Textbox' tab at (158, 278) on xpath=//a[text()='Alert with Textbox ']
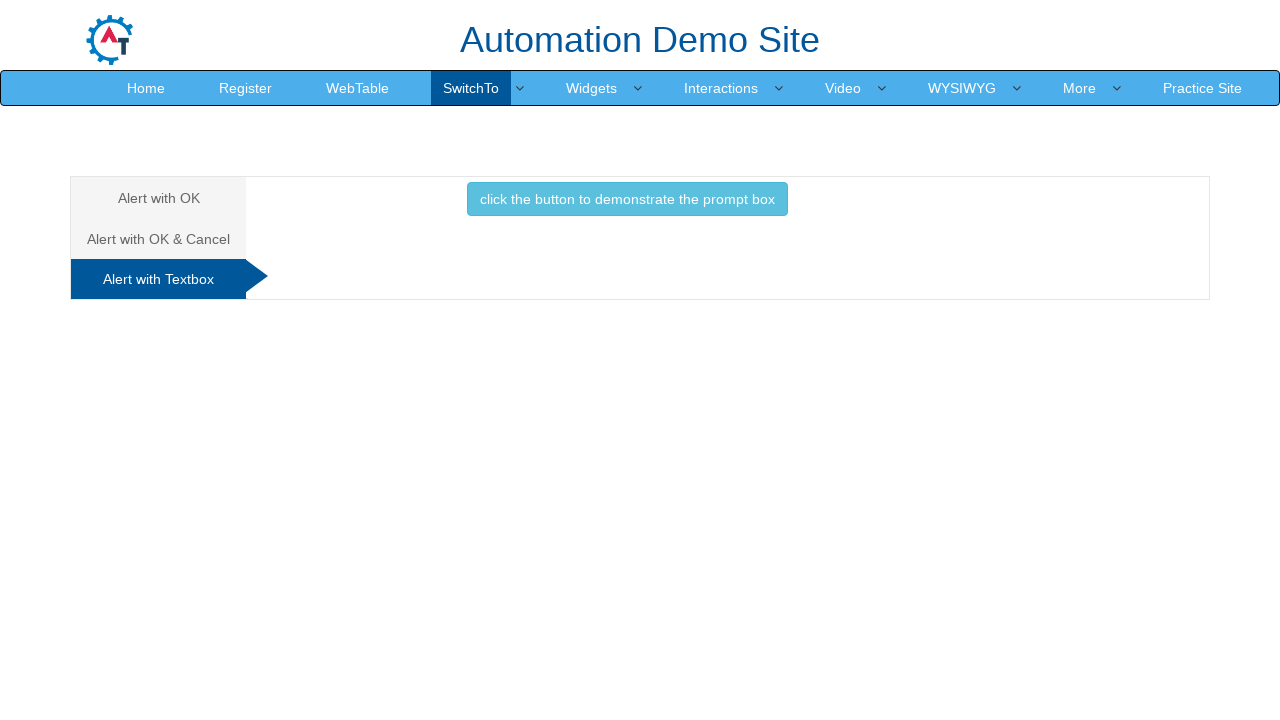

Clicked button to trigger prompt box at (627, 199) on xpath=//button[contains(text(),'click the button to demonstrate the prompt box '
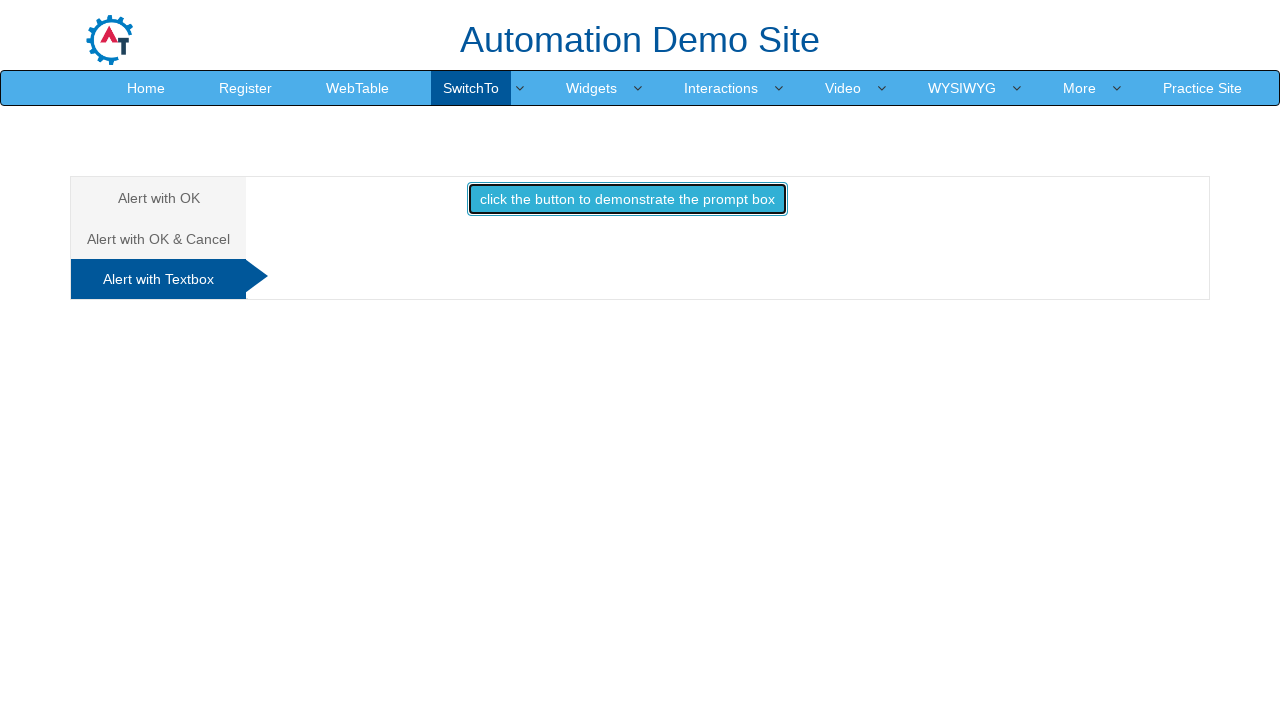

Set up dialog handler for prompt acceptance
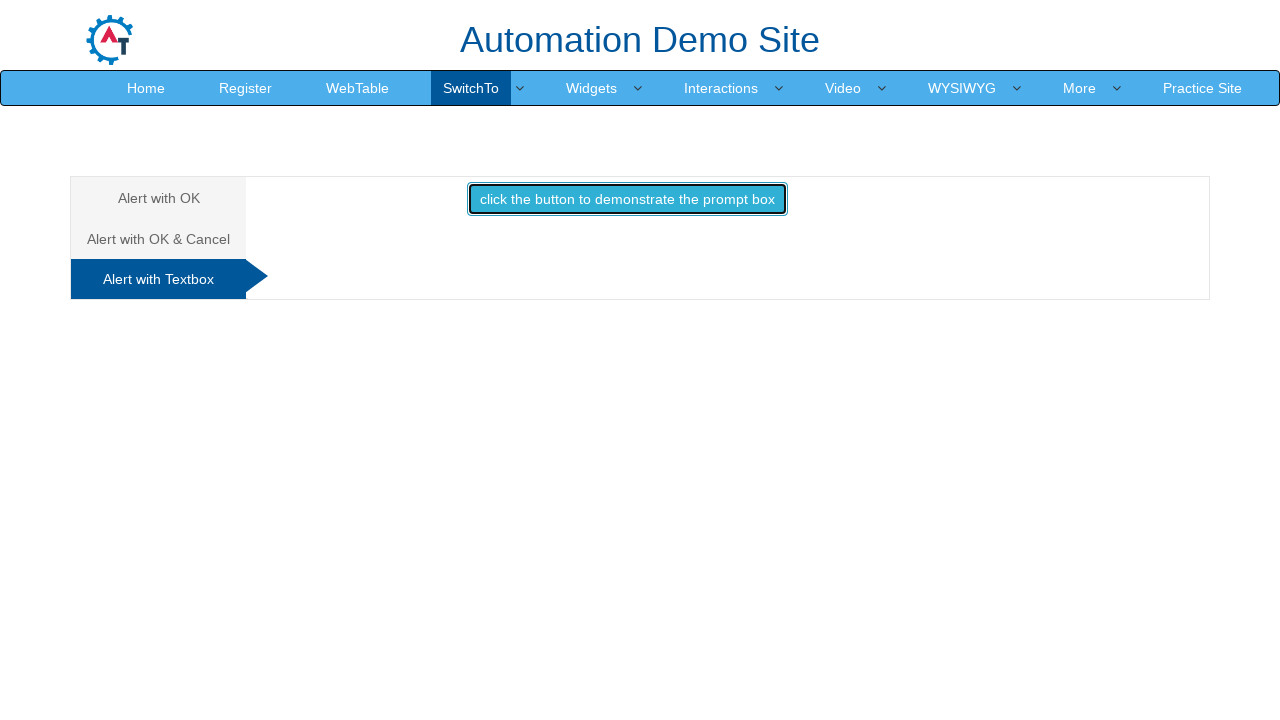

Re-clicked on 'Alert with Textbox' tab to ensure handler is active at (158, 279) on xpath=//a[text()='Alert with Textbox ']
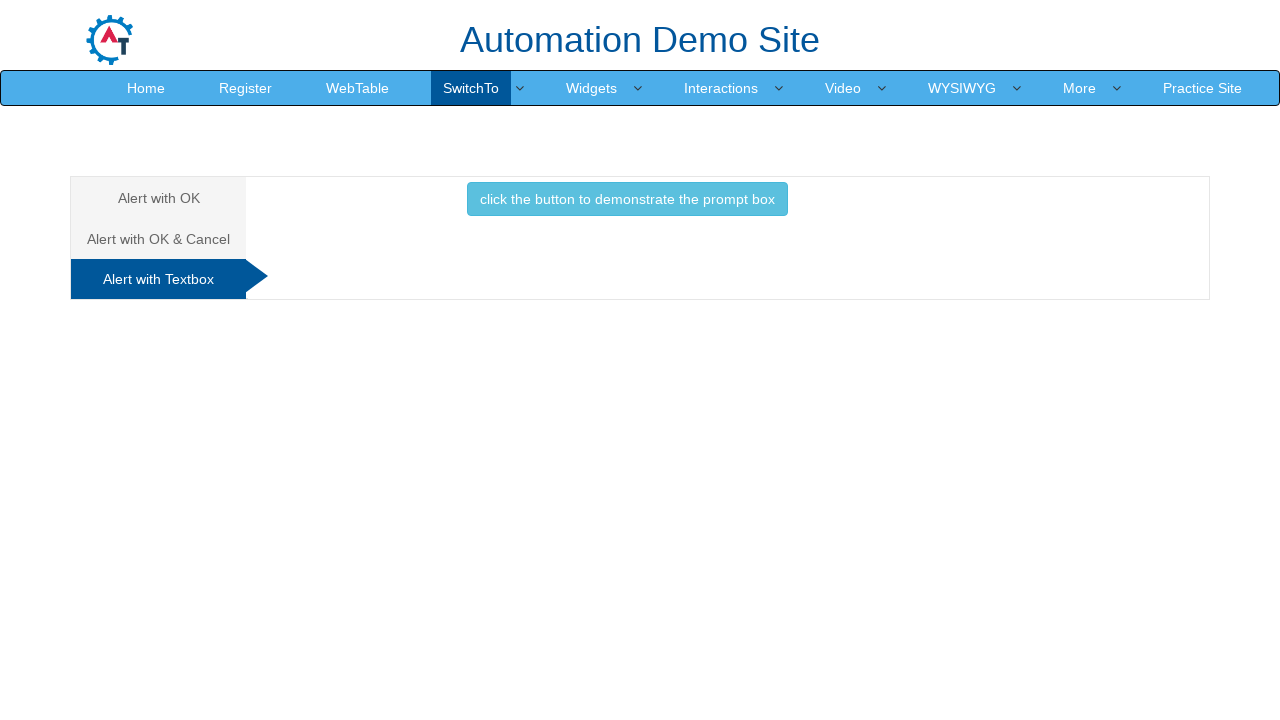

Registered one-time dialog handler to accept prompt with text 'Jennifer Martinez'
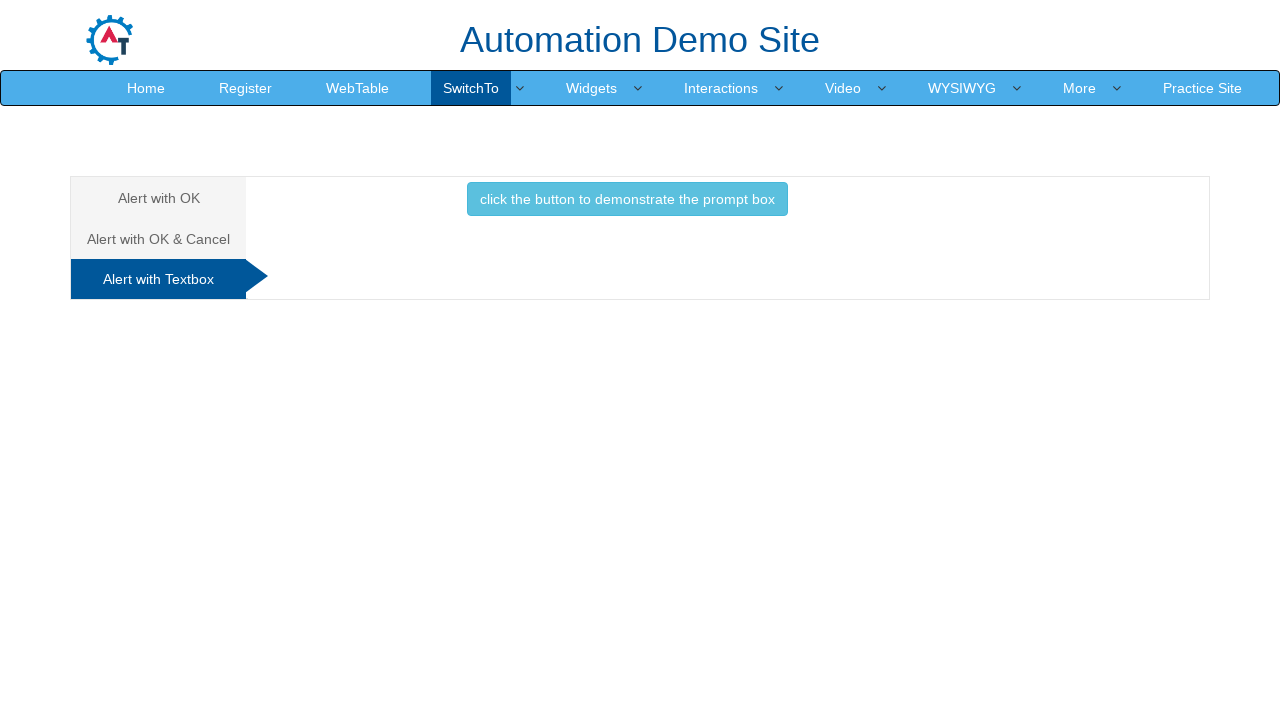

Clicked button to trigger prompt box with handler ready at (627, 199) on xpath=//button[contains(text(),'click the button to demonstrate the prompt box '
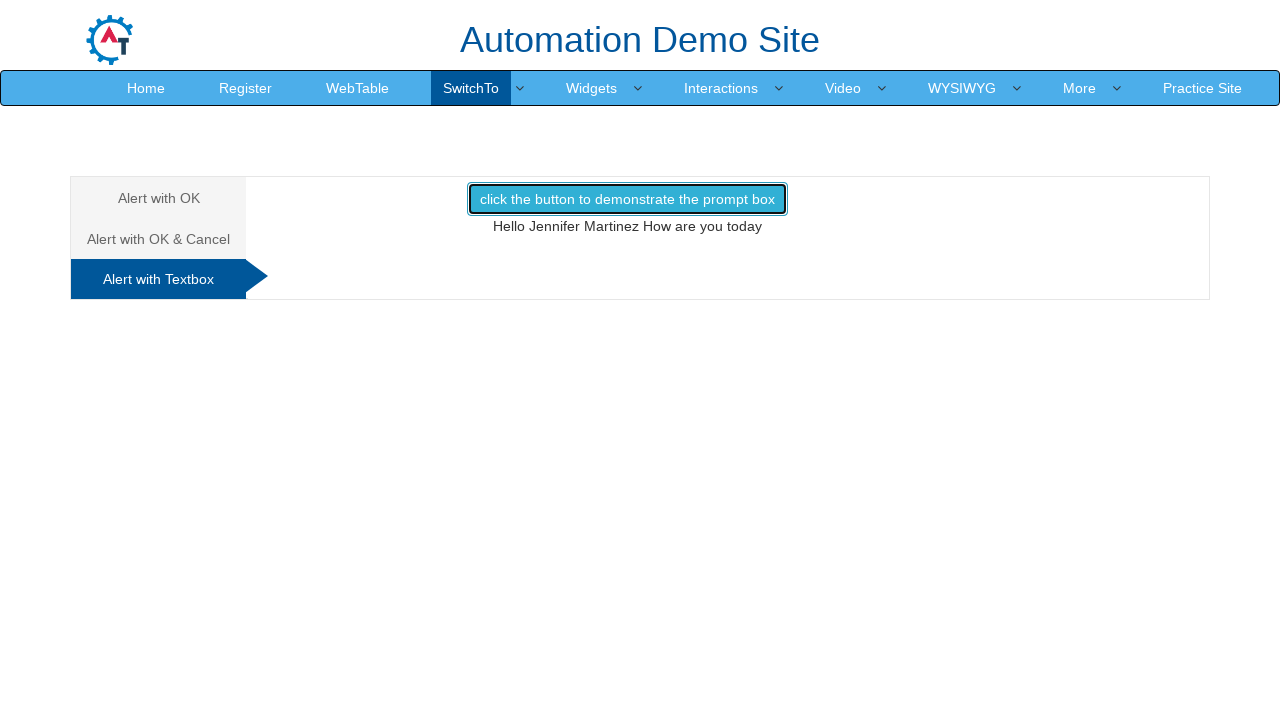

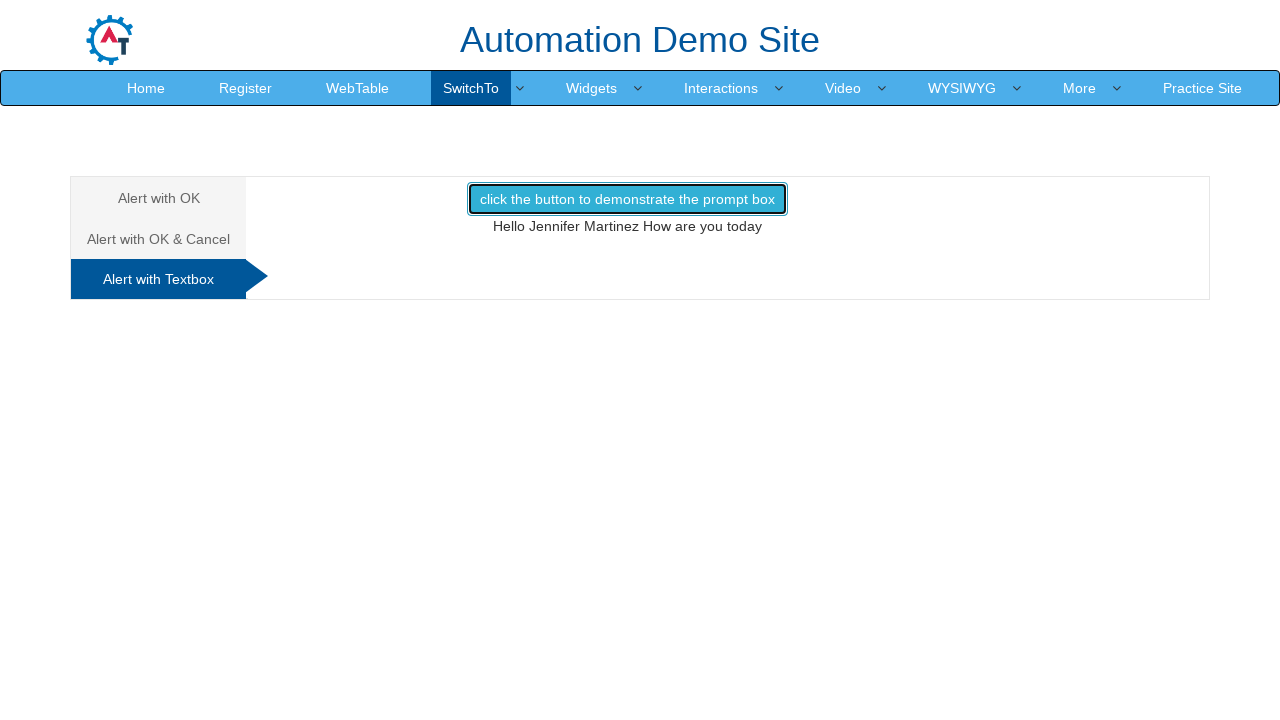